Verifies that main navigation menu items are displayed

Starting URL: https://www.bengaluruairport.com/

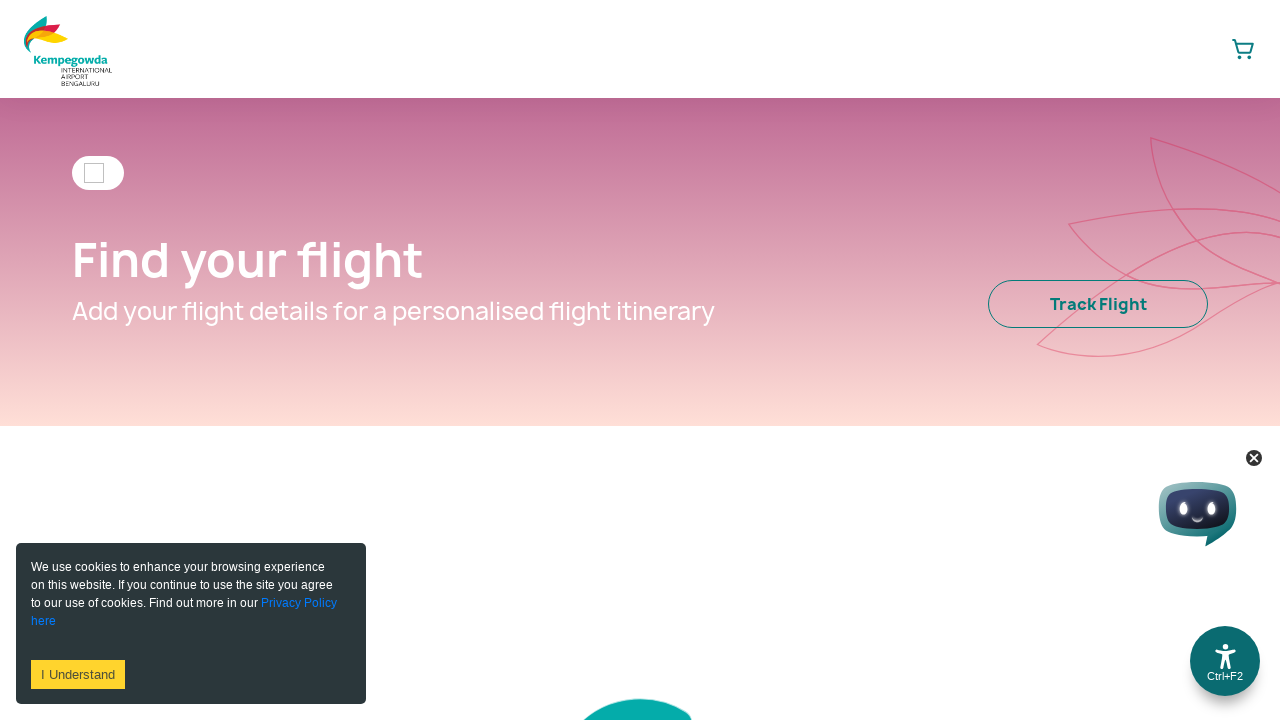

Verified FLIGHTS menu item is visible
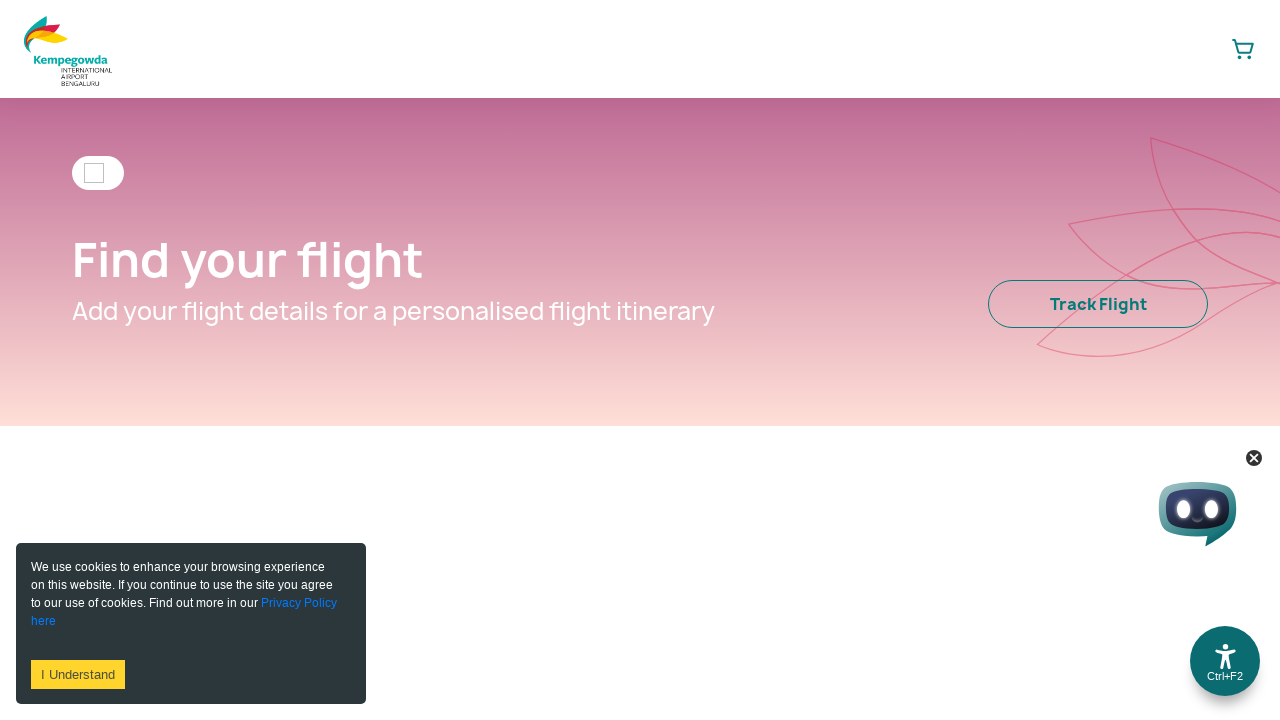

Verified TRANSPORT menu item is visible
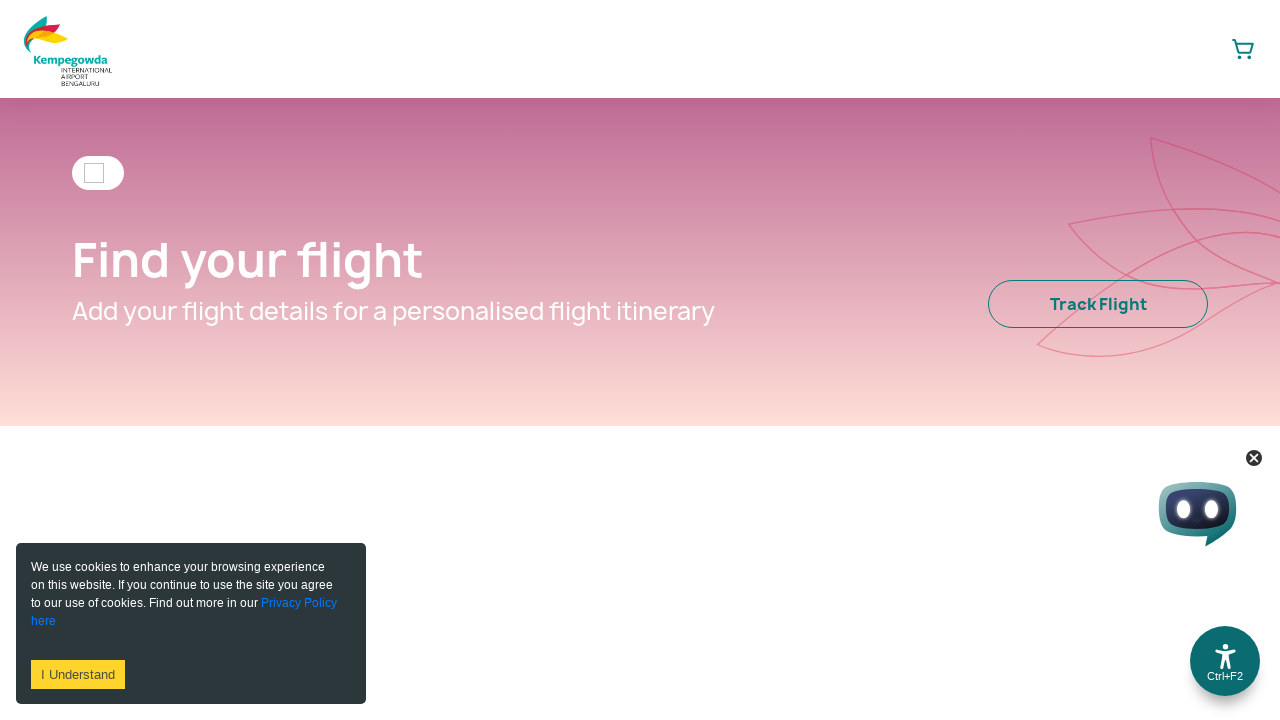

Verified BEFORE YOU FLY menu item is visible
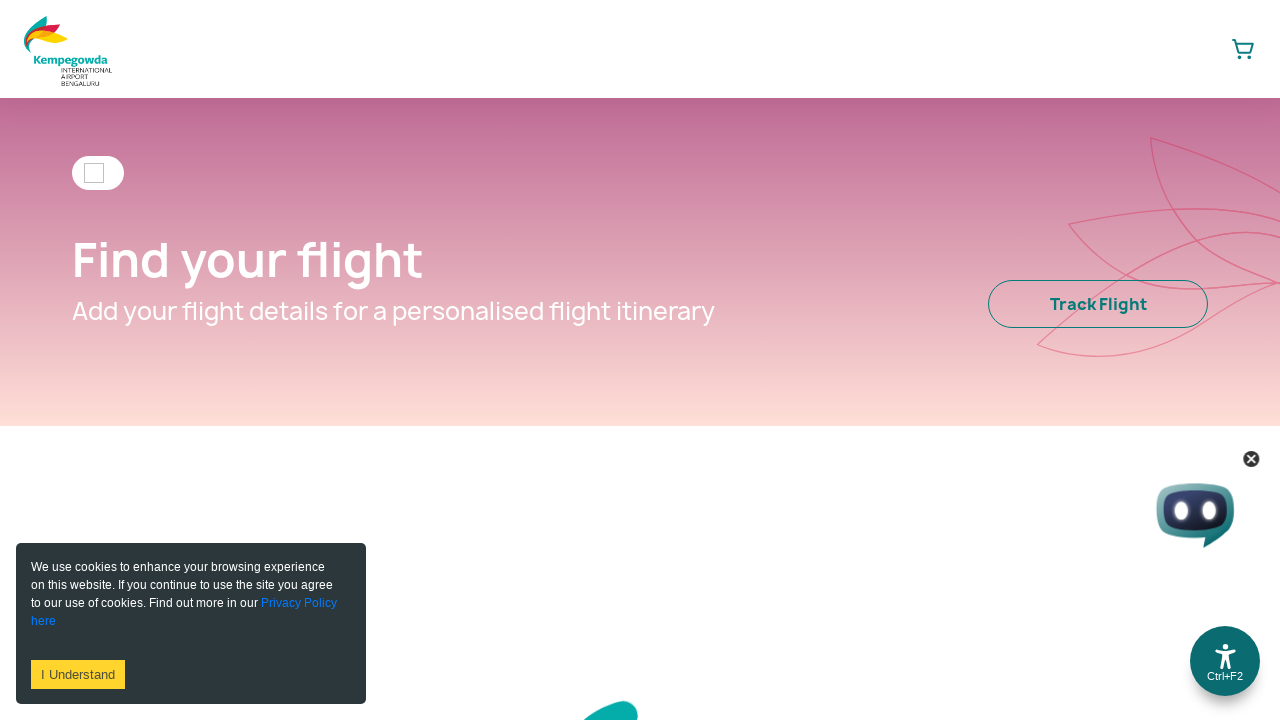

Verified AT THE AIRPORT menu item is visible
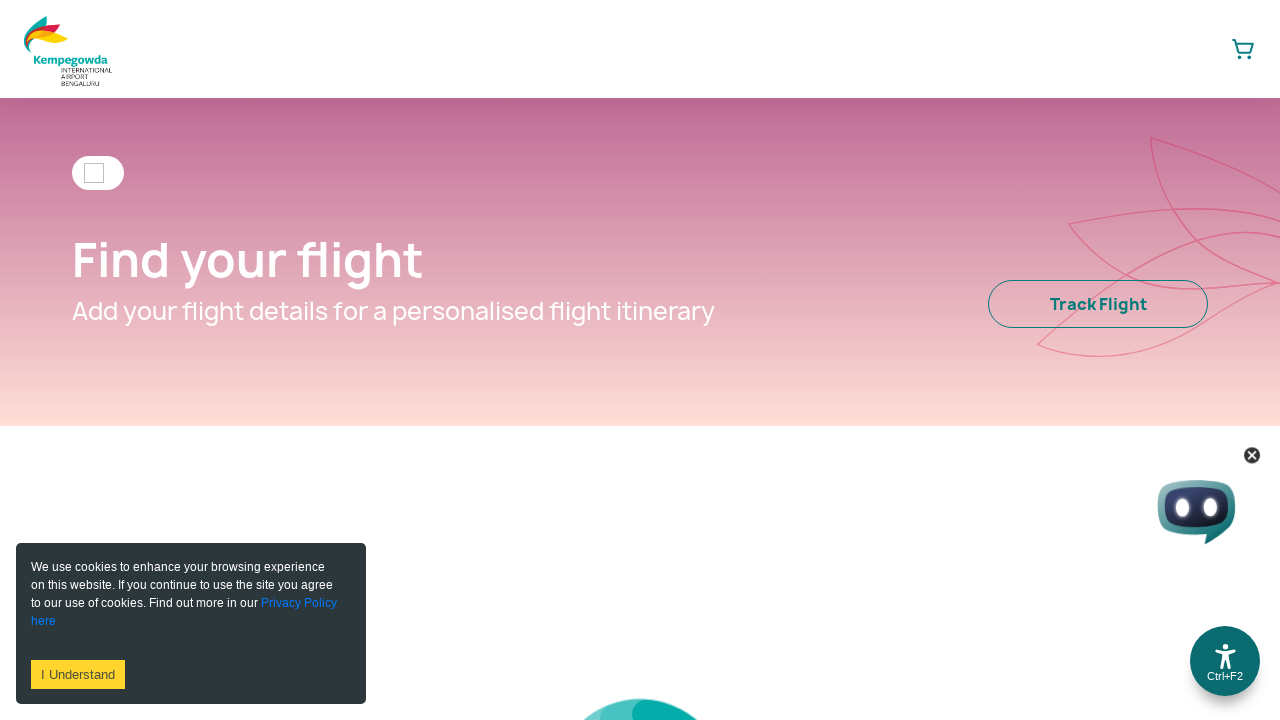

Verified PASSENGER SERVICES menu item is visible
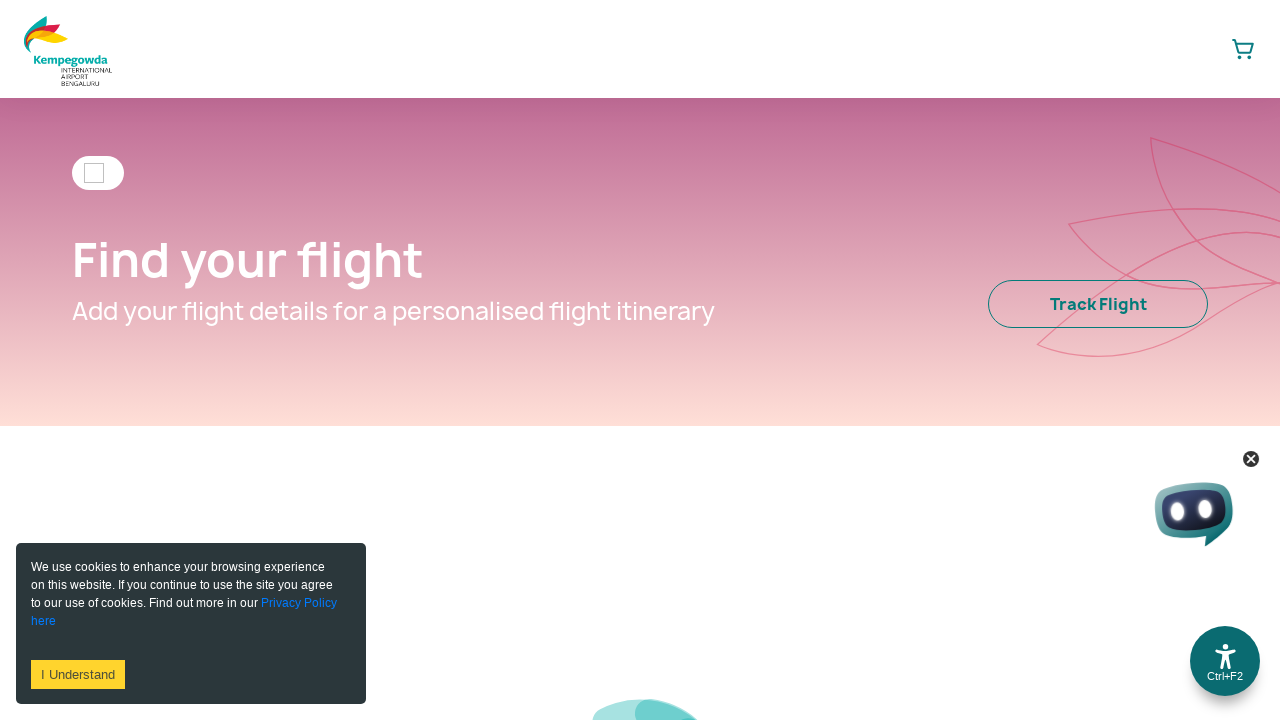

Verified CORPORATE menu item is visible
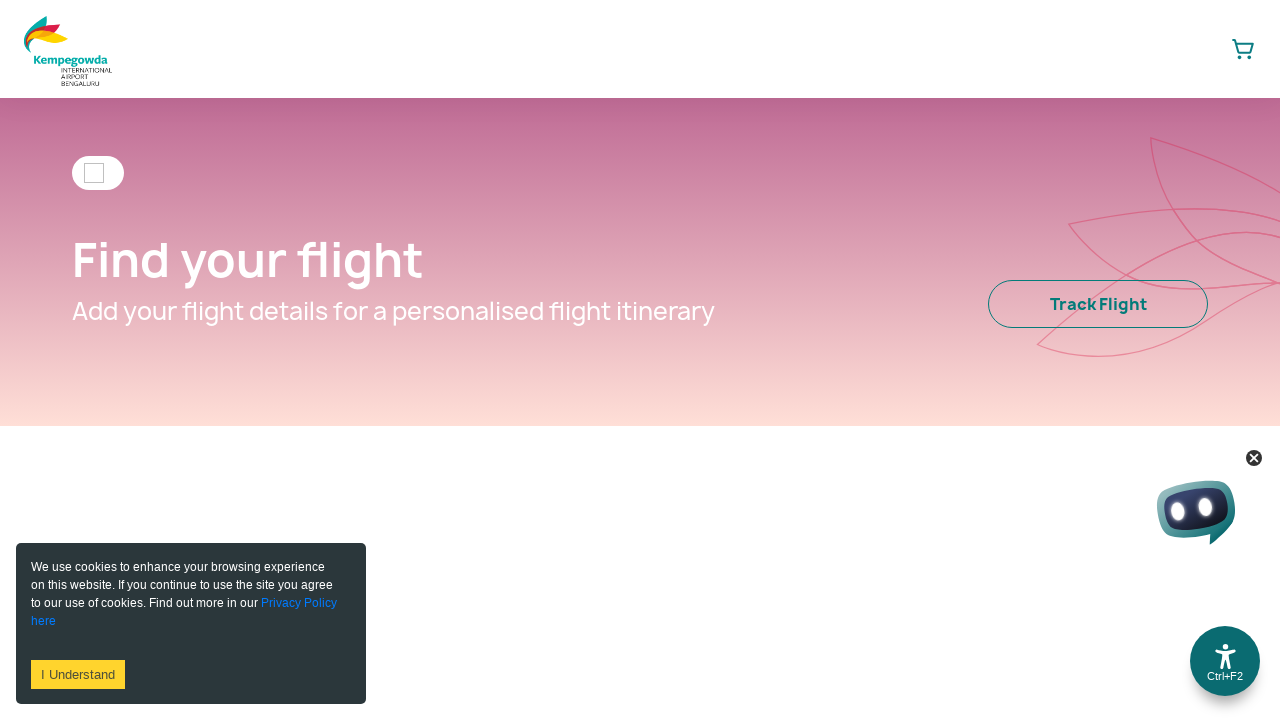

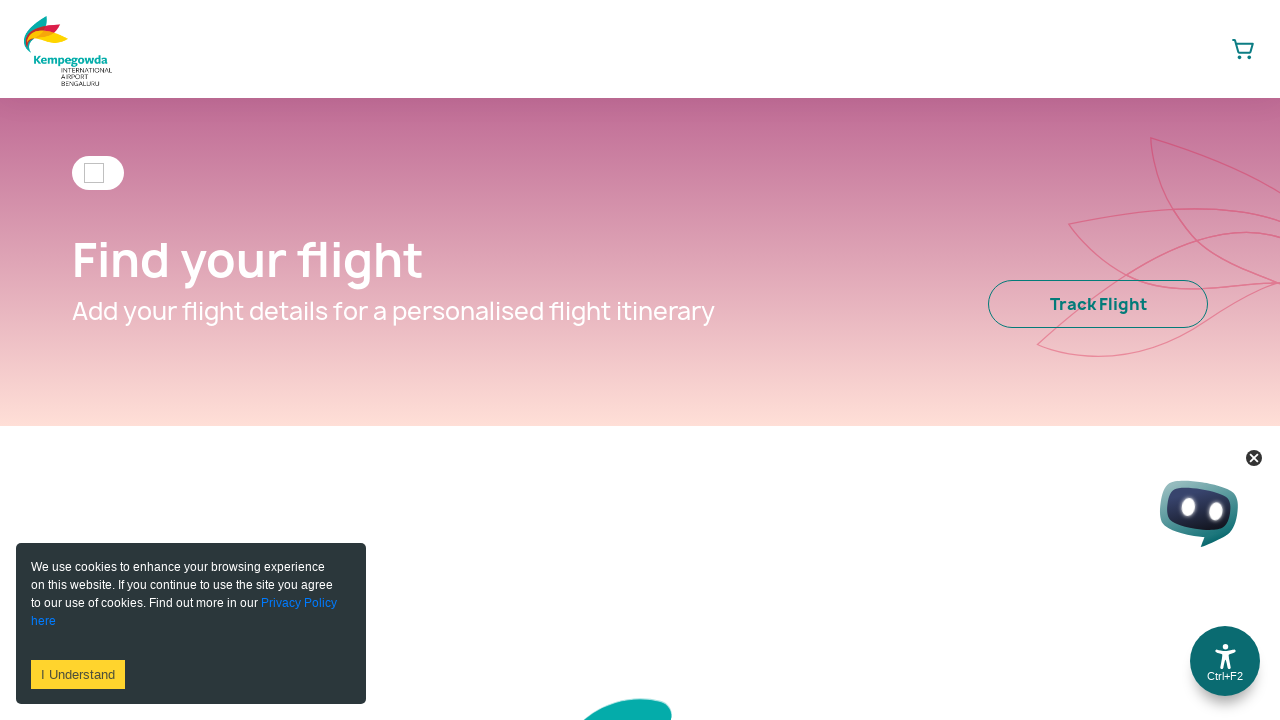